Tests a slow calculator web application by clicking buttons to perform the calculation 1 + 3 and verifying the result displays "4" on the screen.

Starting URL: https://bonigarcia.dev/selenium-webdriver-java/slow-calculator.html

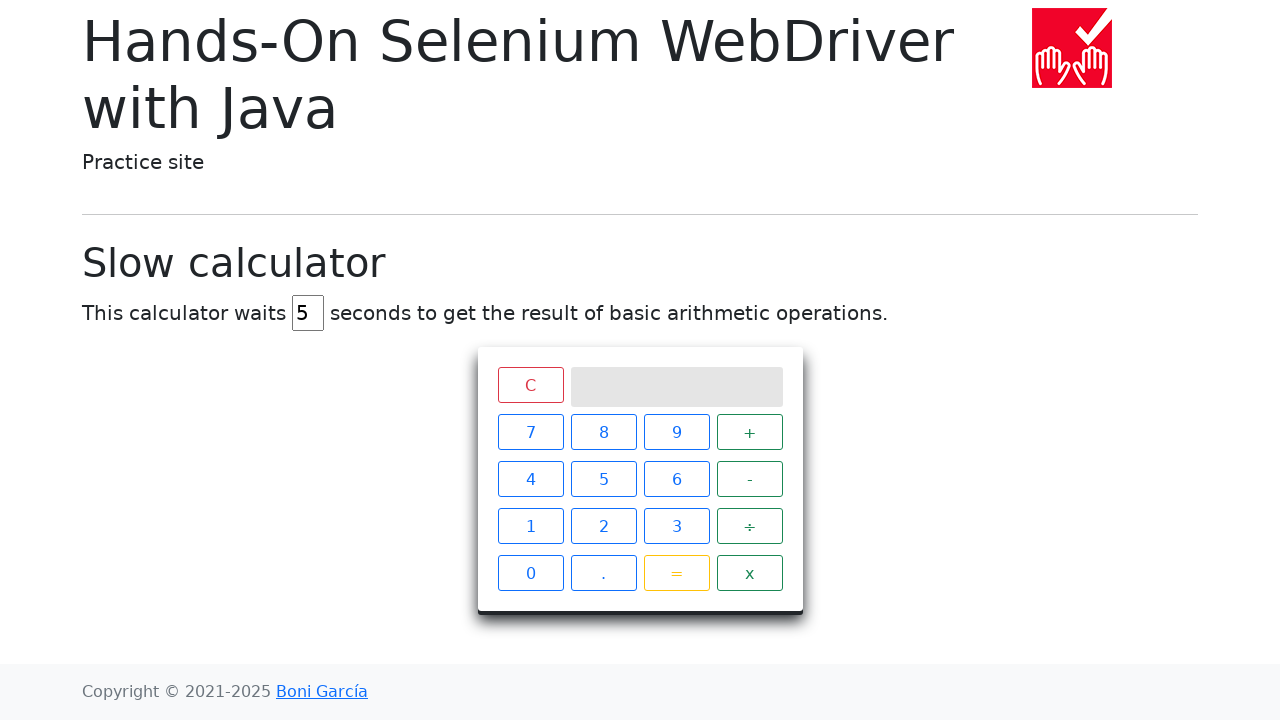

Navigated to slow calculator web application
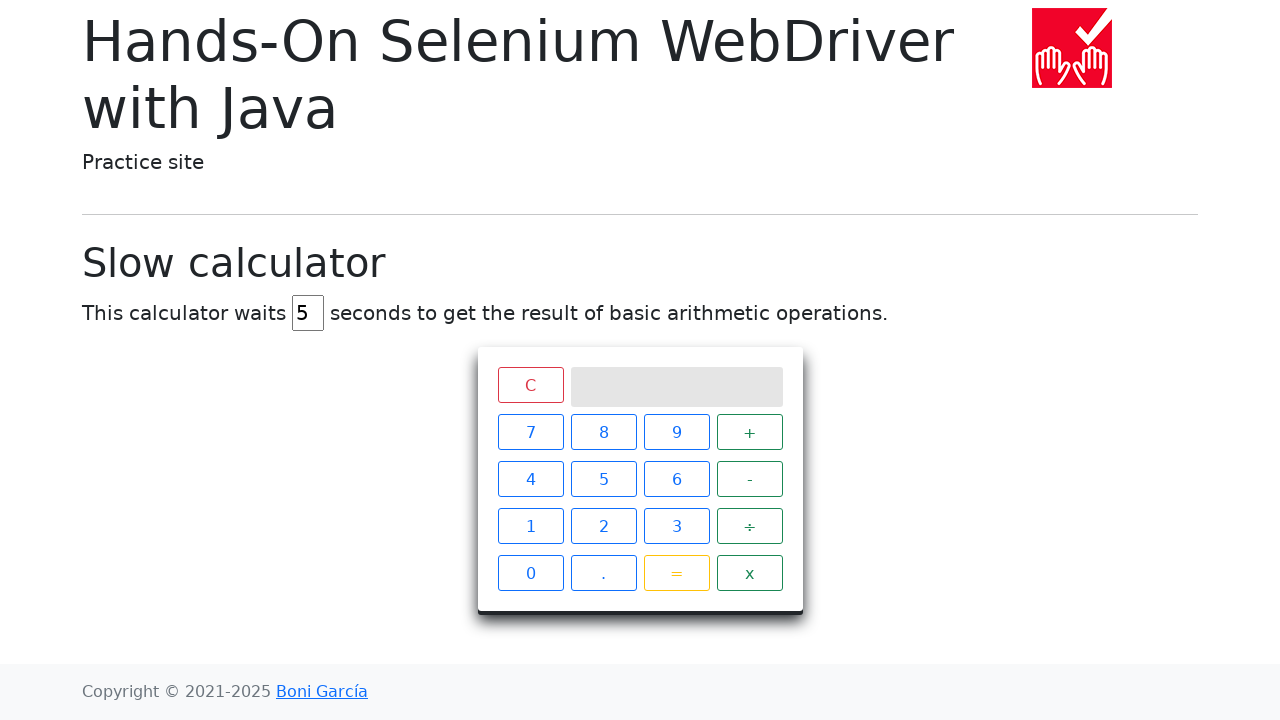

Clicked button '1' at (530, 526) on xpath=//span[text()='1']
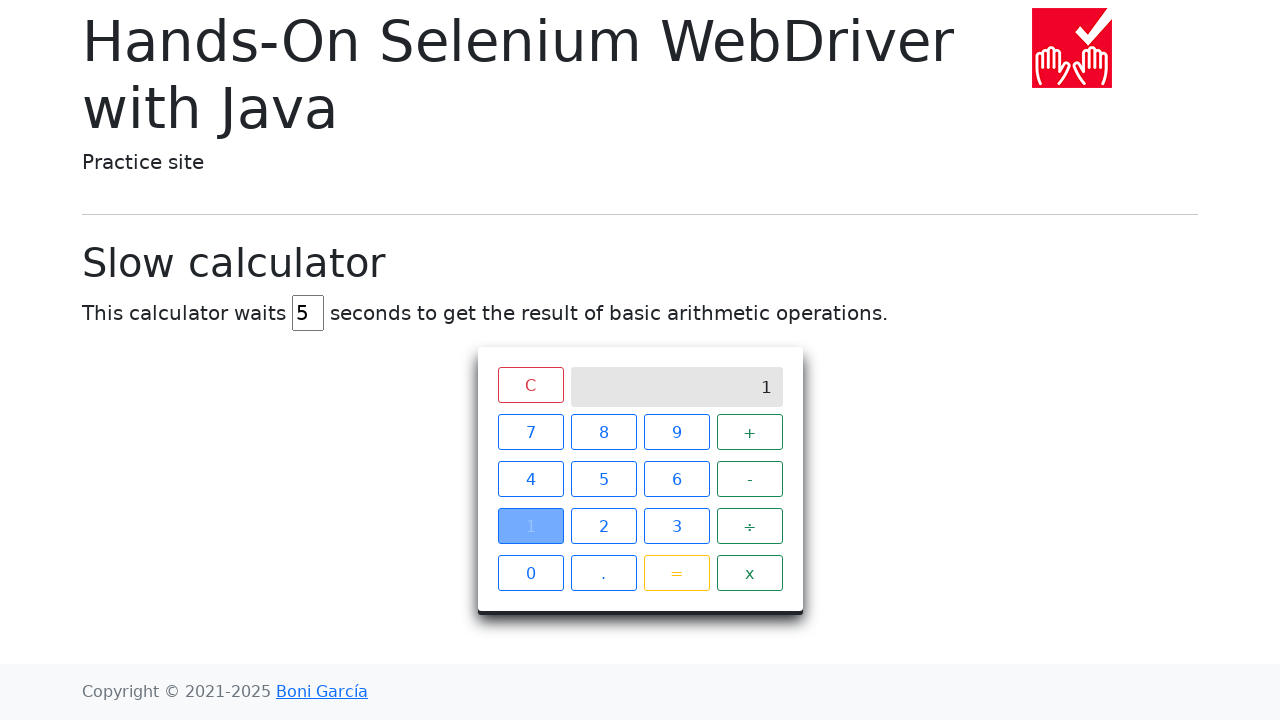

Clicked button '+' at (750, 432) on xpath=//span[text()='+']
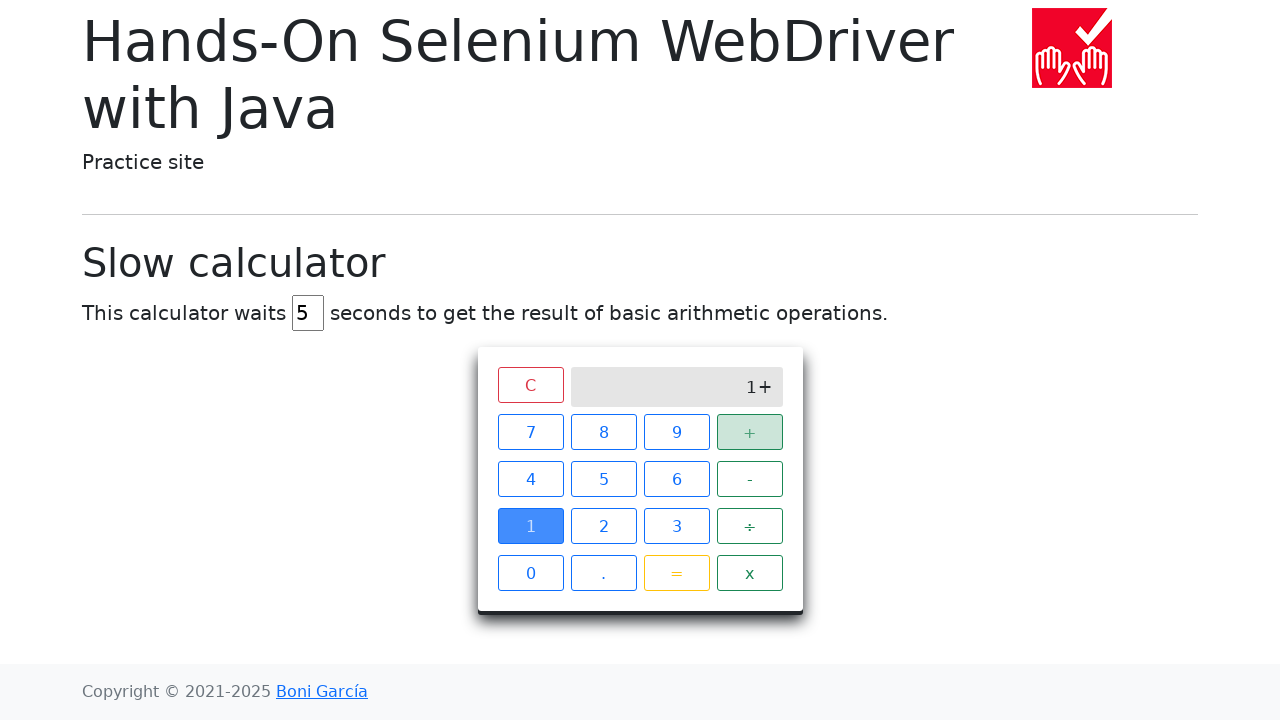

Clicked button '3' at (676, 526) on xpath=//span[text()='3']
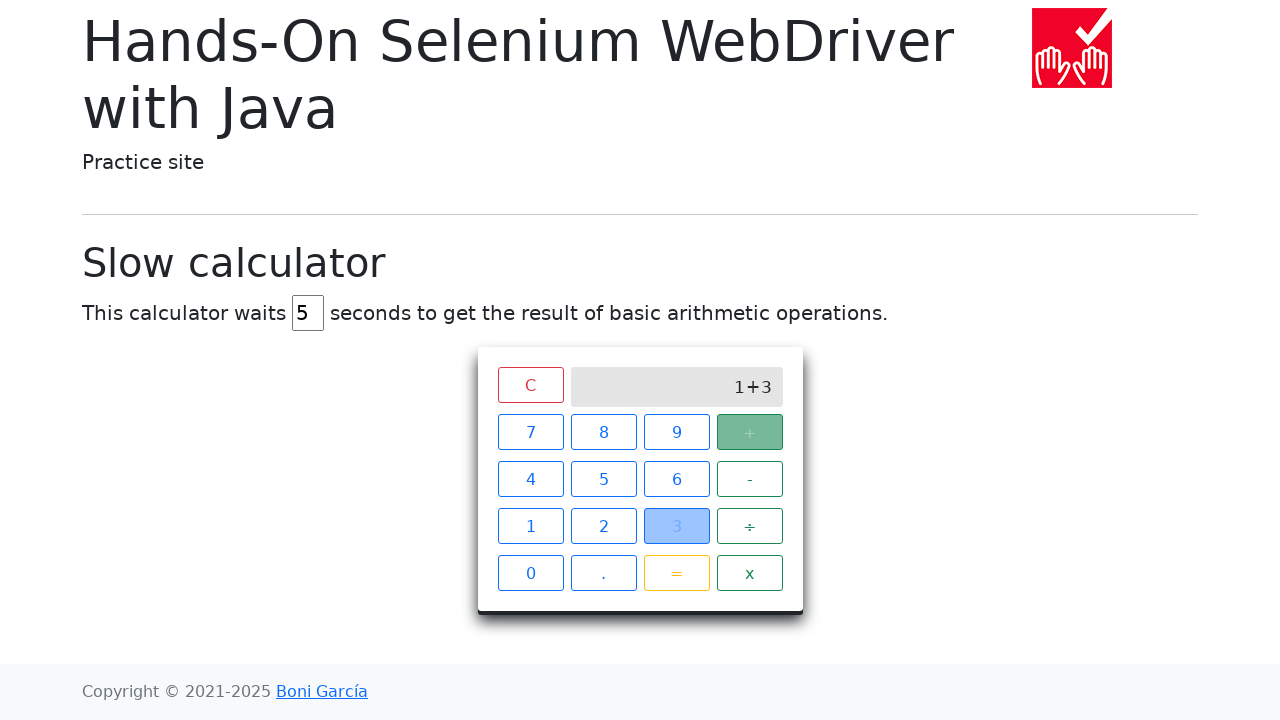

Clicked button '=' at (676, 573) on xpath=//span[text()='=']
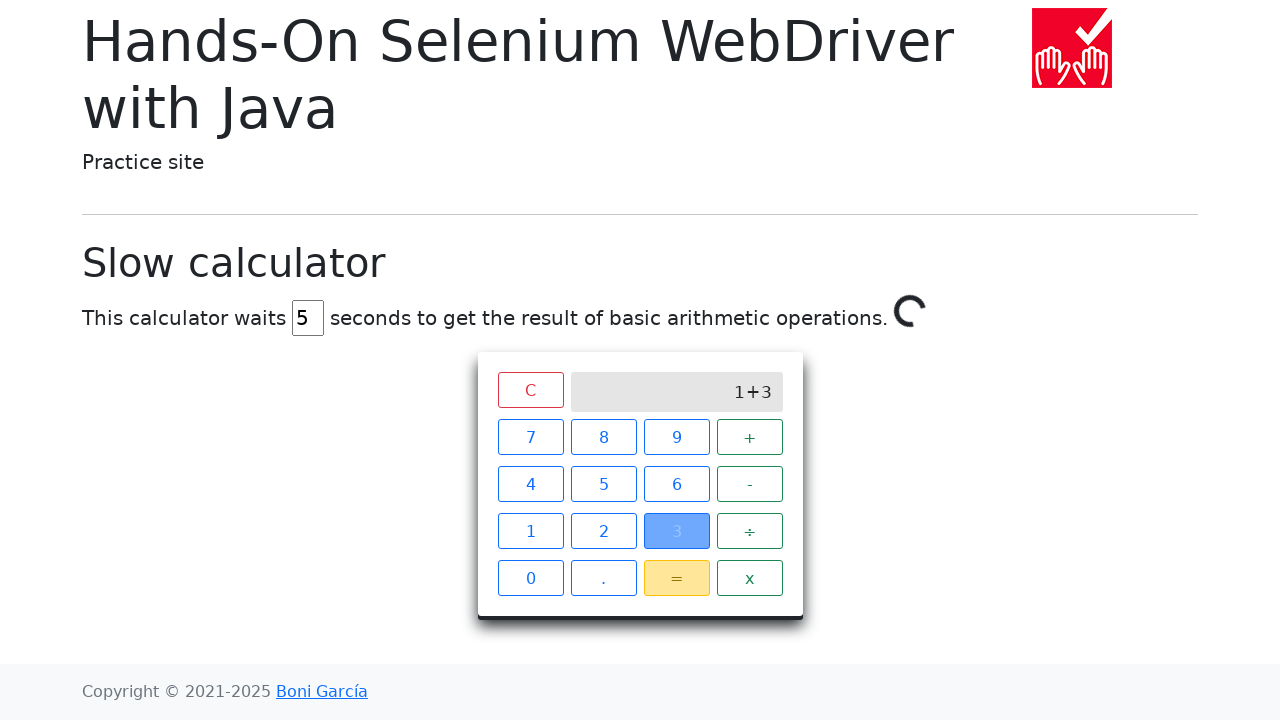

Calculator screen displayed result '4'
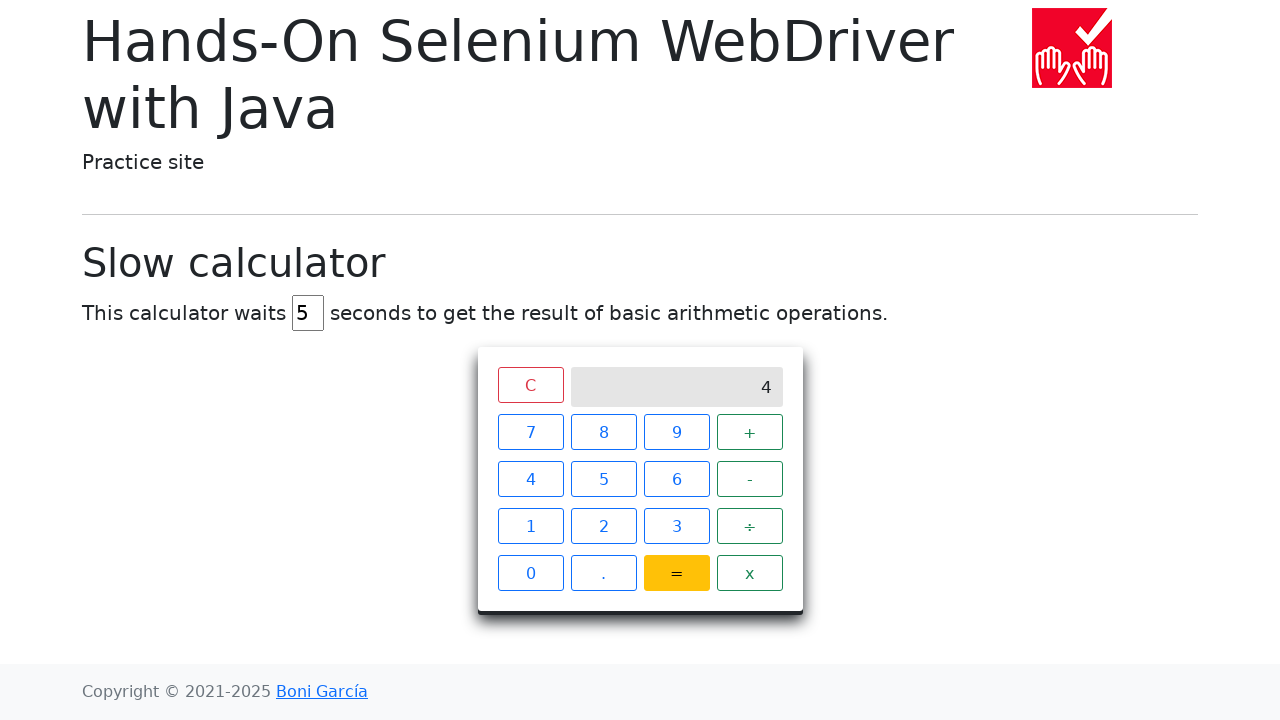

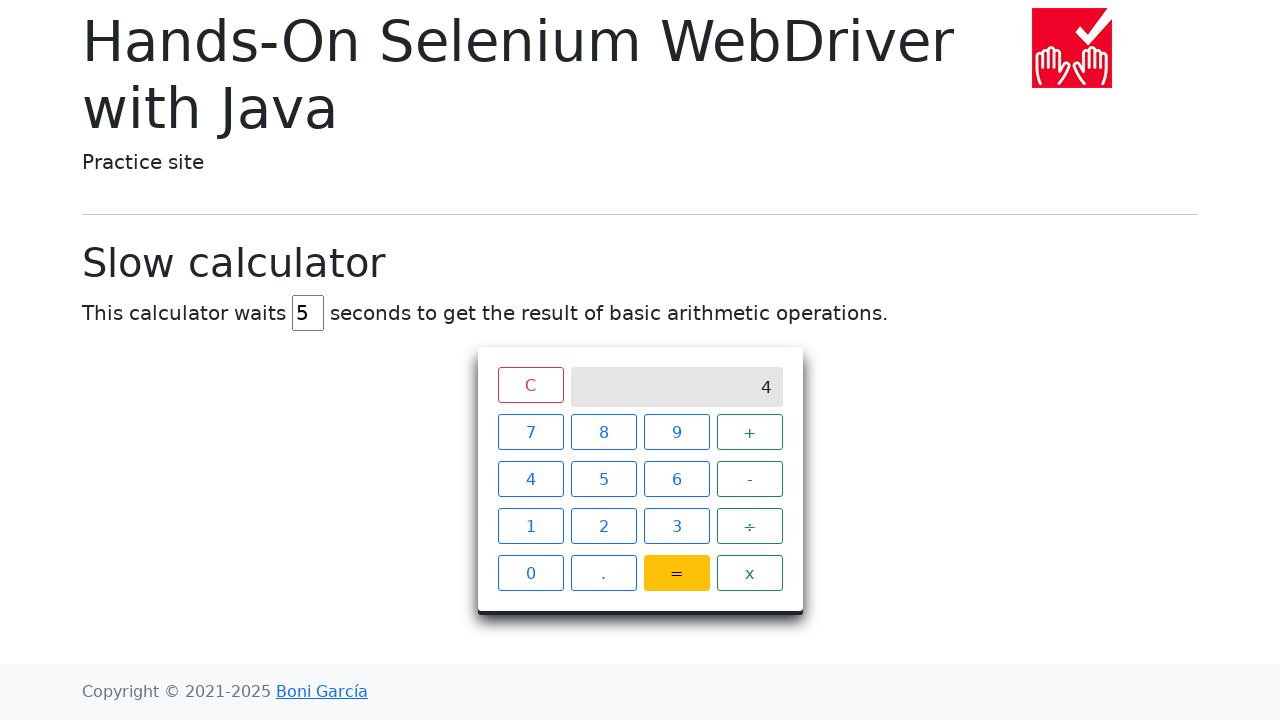